Tests a calculator application by performing addition, subtraction, and multiplication operations with different input values and verifying the results

Starting URL: https://juliemr.github.io/protractor-demo/

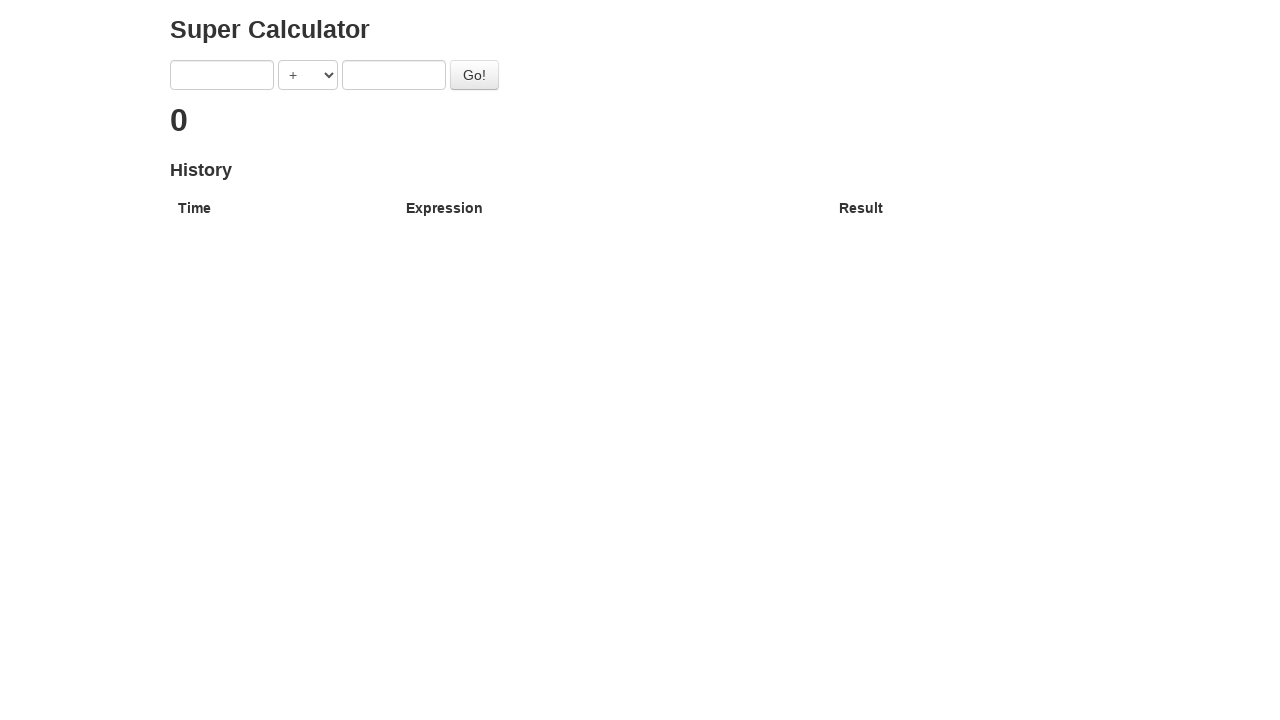

Cleared first input field on xpath=/html/body/div/div/form/input[1]
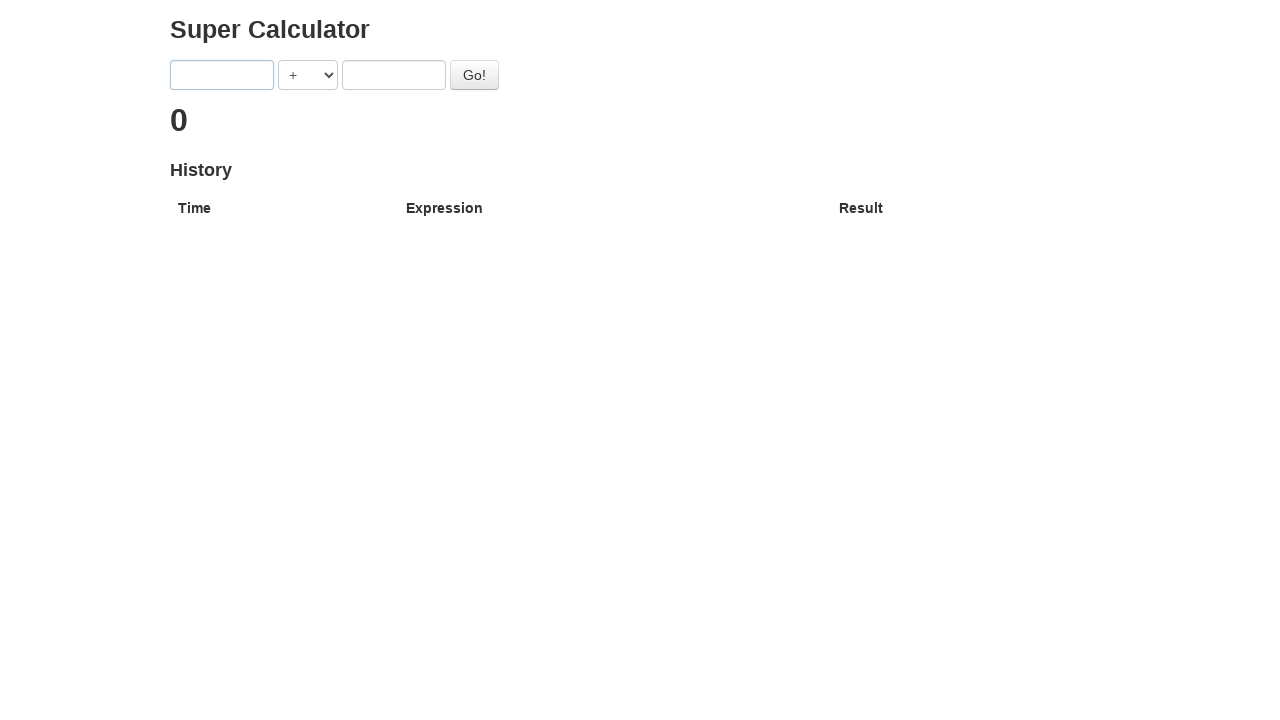

Entered first number '4' in input field on xpath=/html/body/div/div/form/input[1]
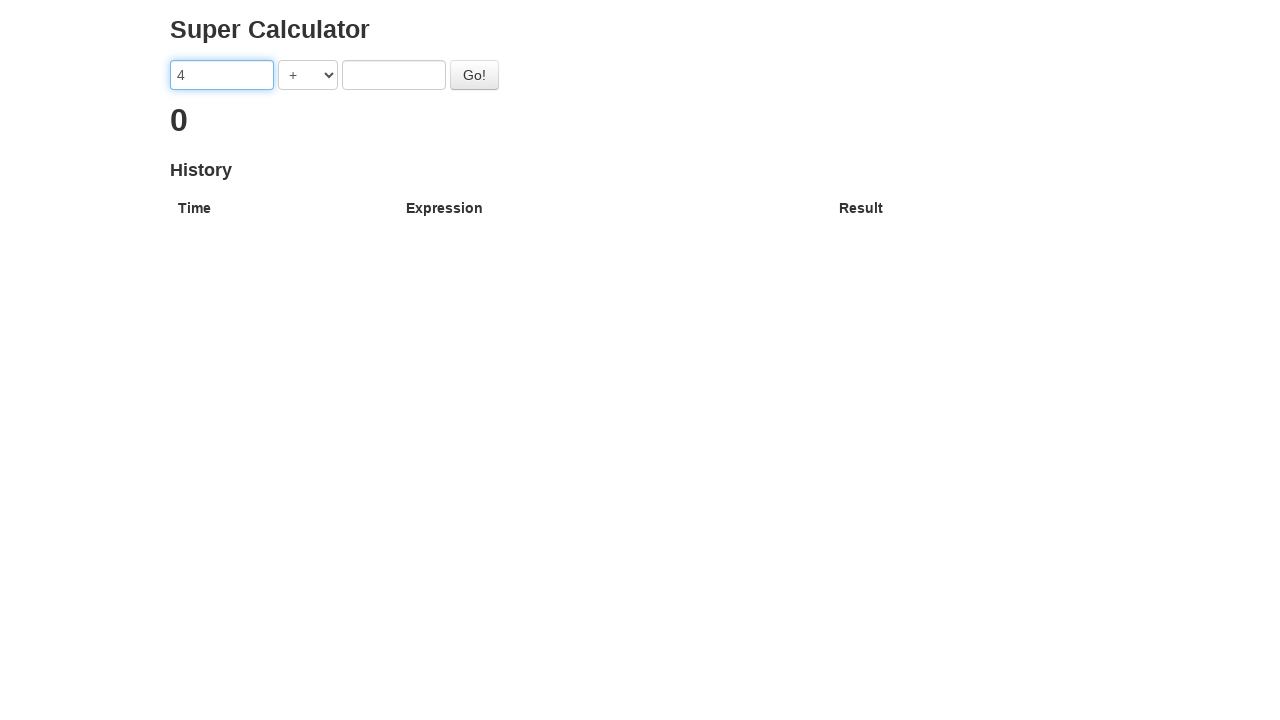

Selected operator '+' from dropdown on xpath=/html/body/div/div/form/select
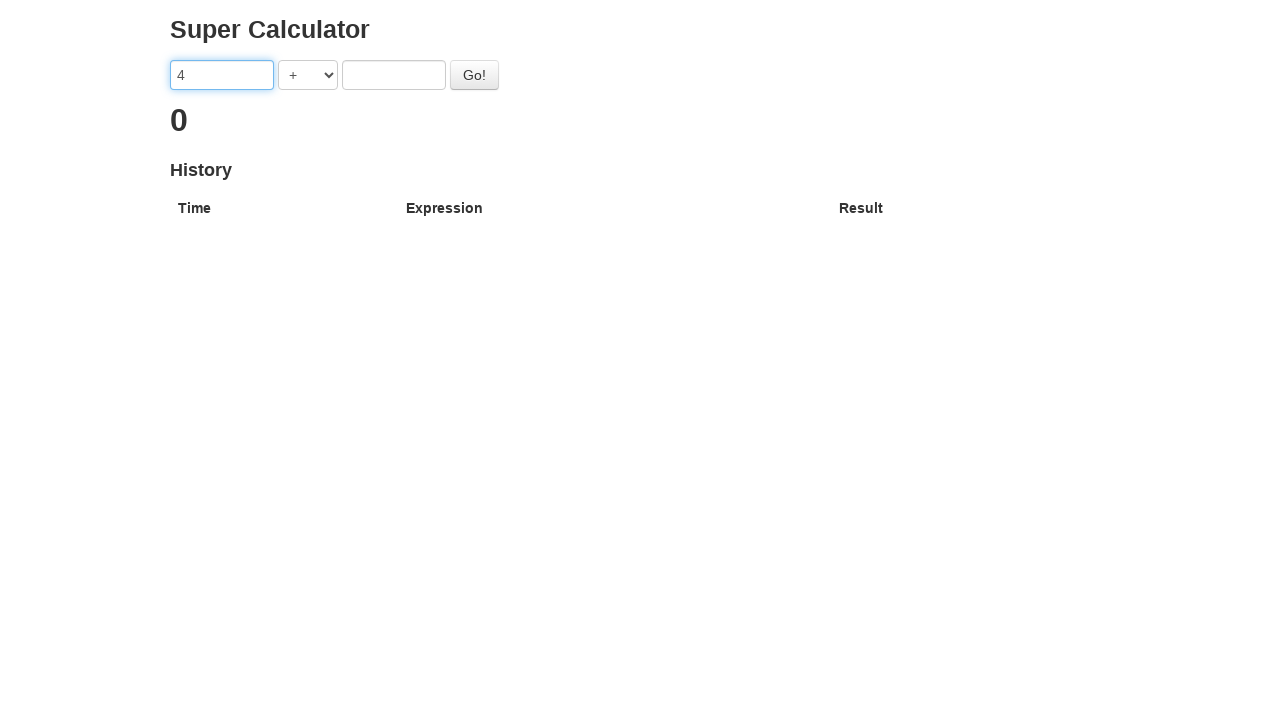

Cleared second input field on xpath=/html/body/div/div/form/input[2]
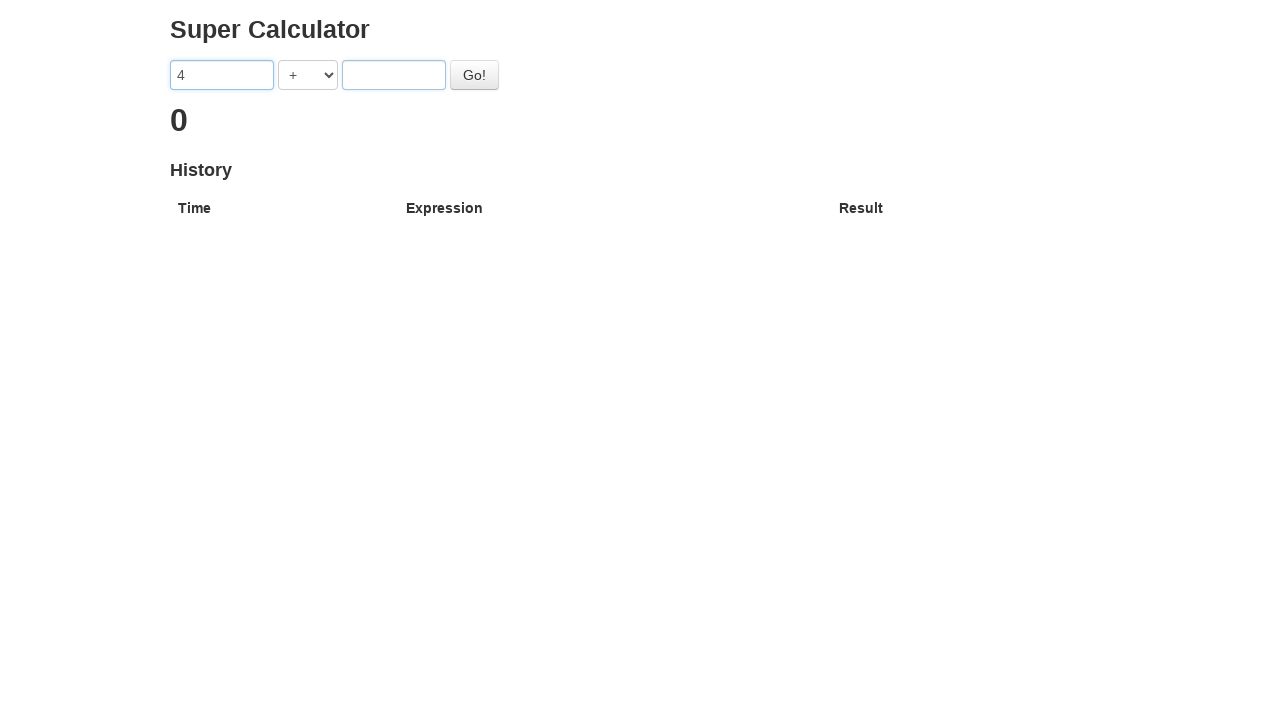

Entered second number '4' in input field on xpath=/html/body/div/div/form/input[2]
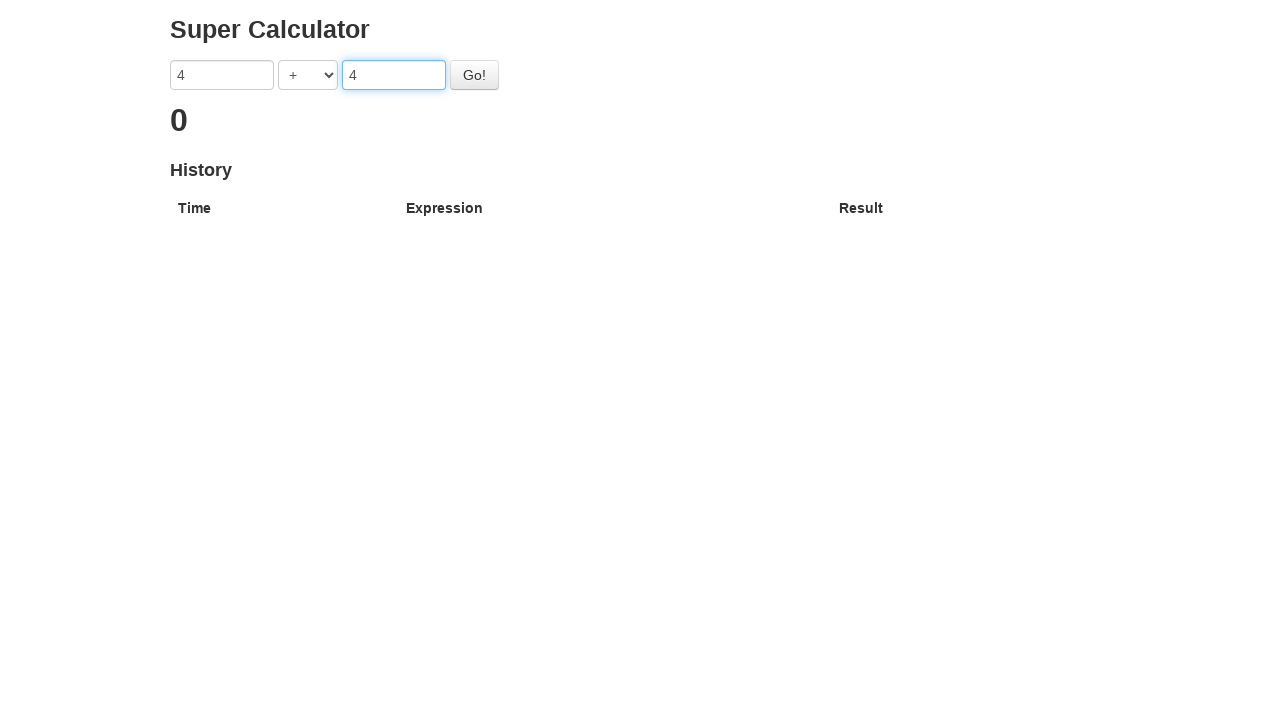

Clicked the 'Go' button to calculate result at (474, 75) on #gobutton
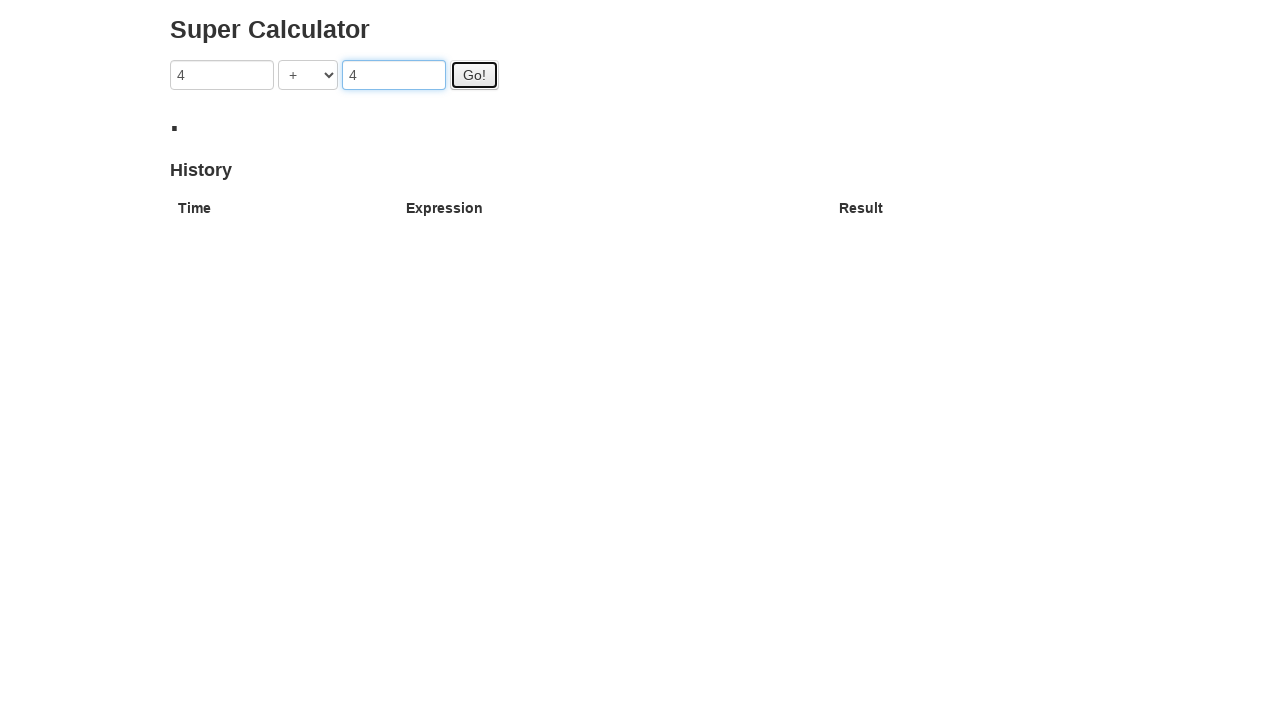

Waited 2000ms for calculation result
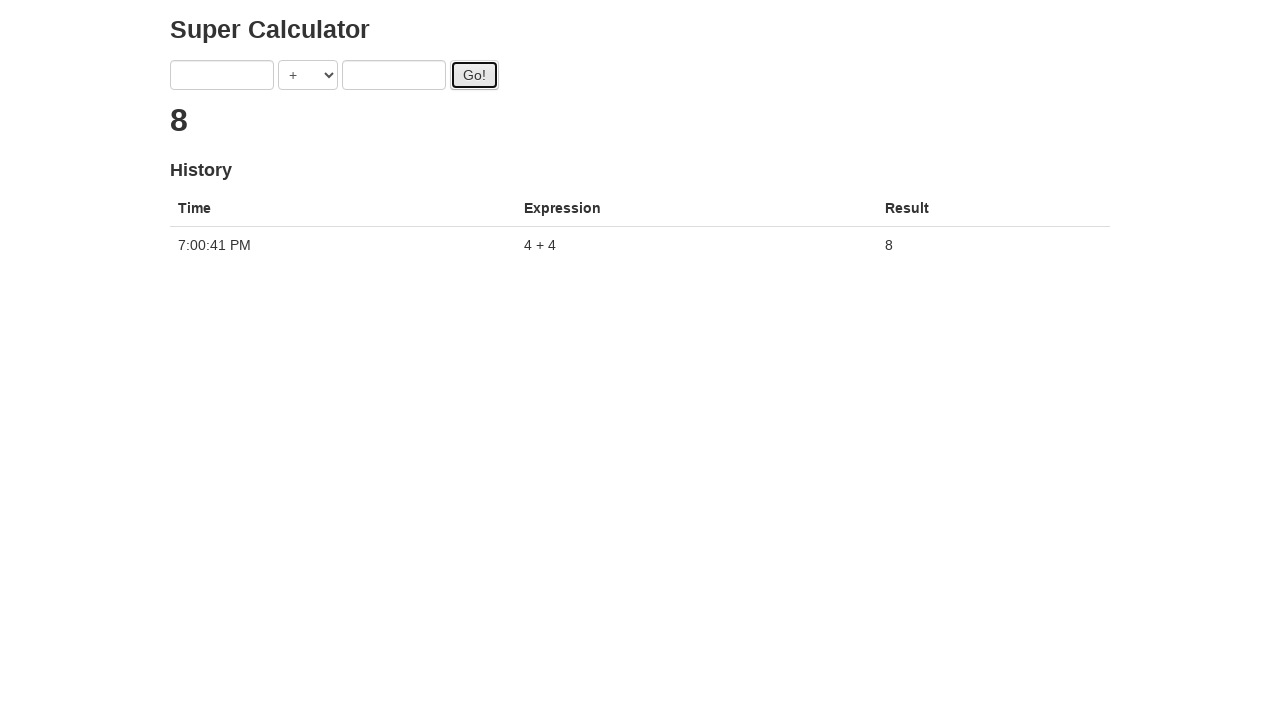

Retrieved output value '8' from result field
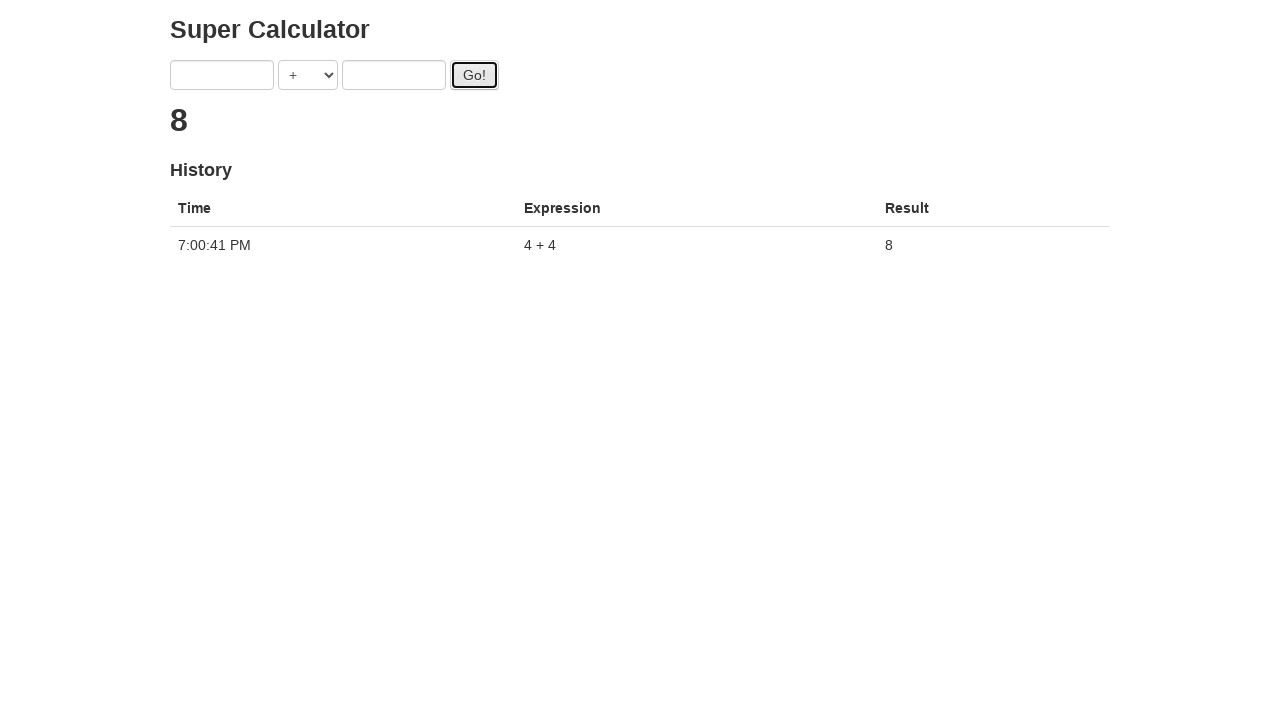

Verified result: 4 + 4 = 8 (expected: 8)
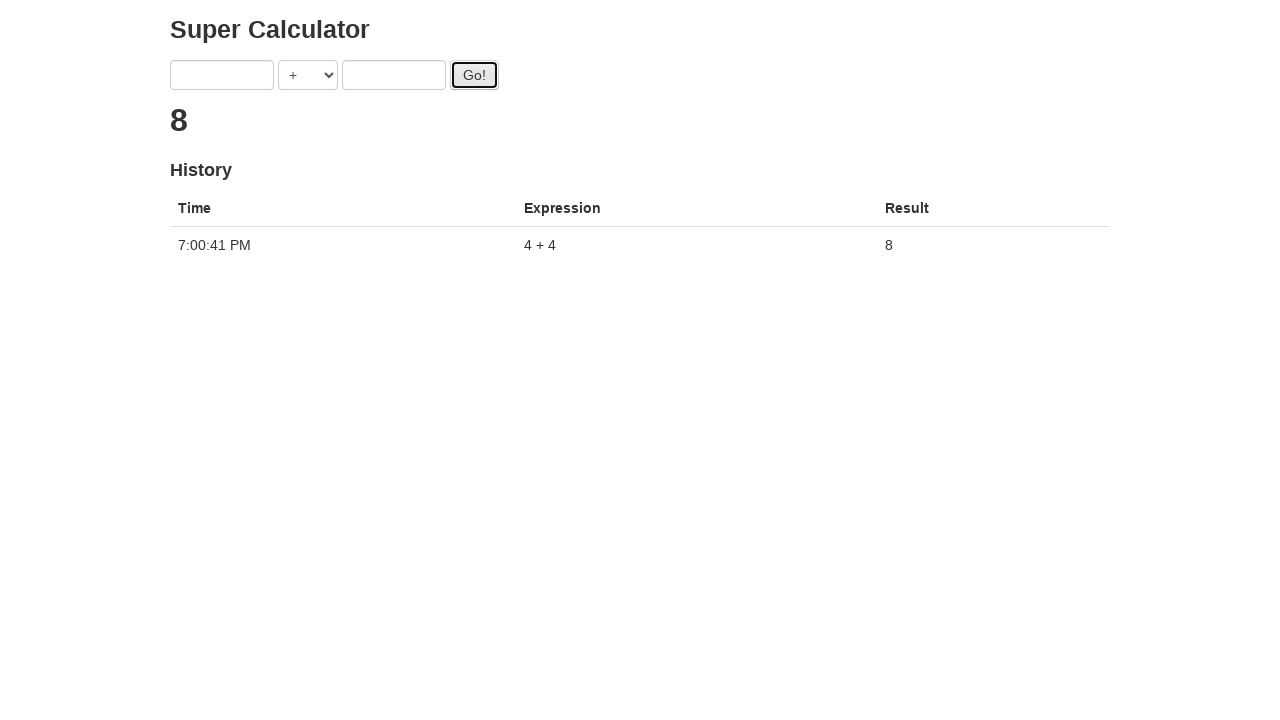

Cleared first input field on xpath=/html/body/div/div/form/input[1]
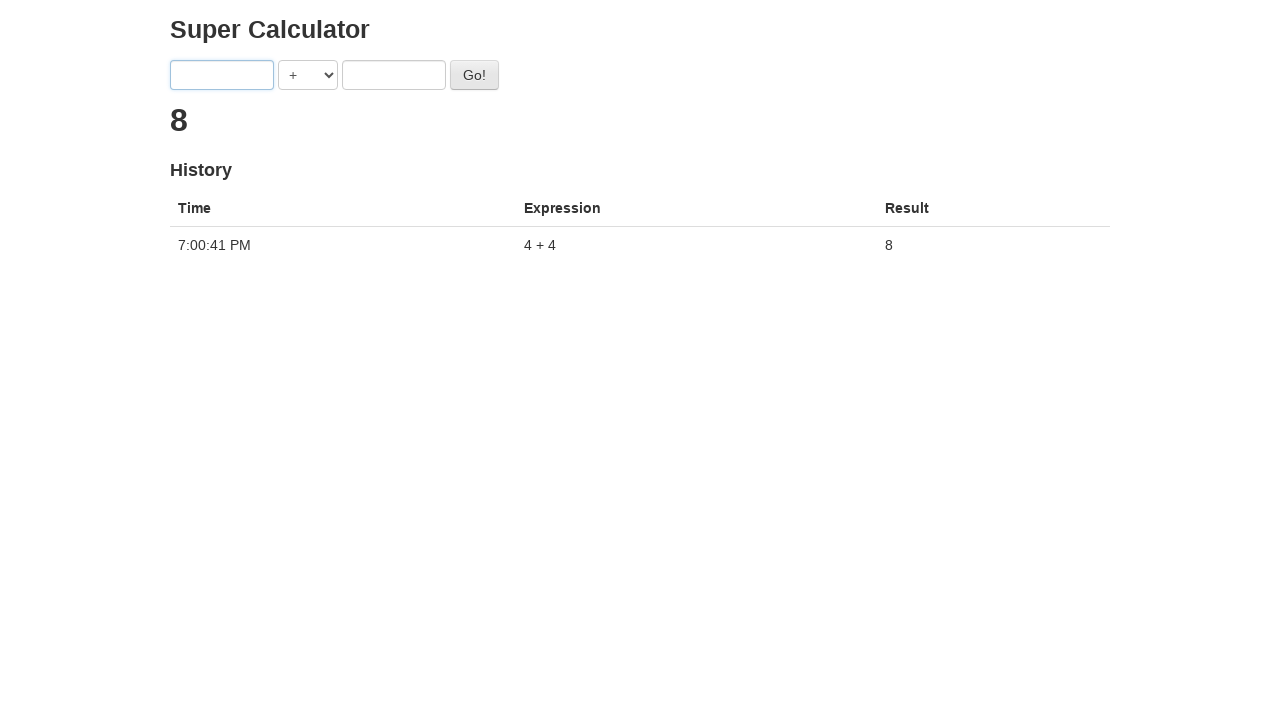

Entered first number '10' in input field on xpath=/html/body/div/div/form/input[1]
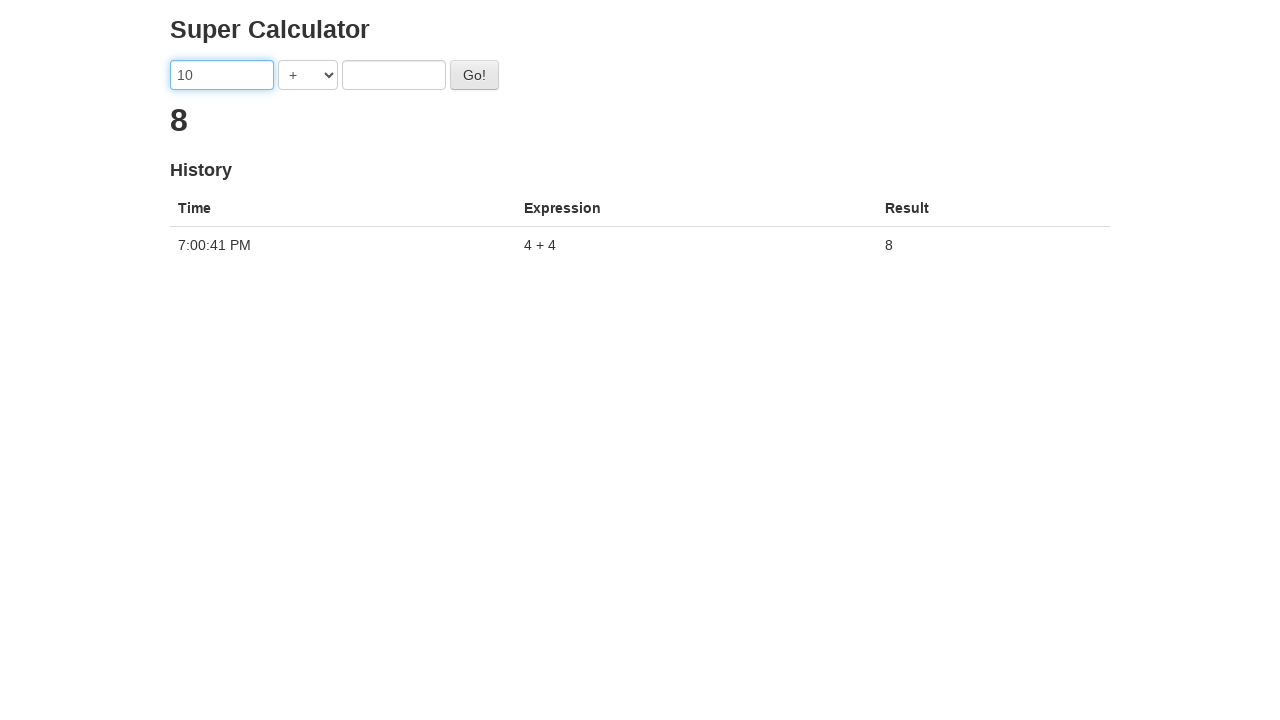

Selected operator '-' from dropdown on xpath=/html/body/div/div/form/select
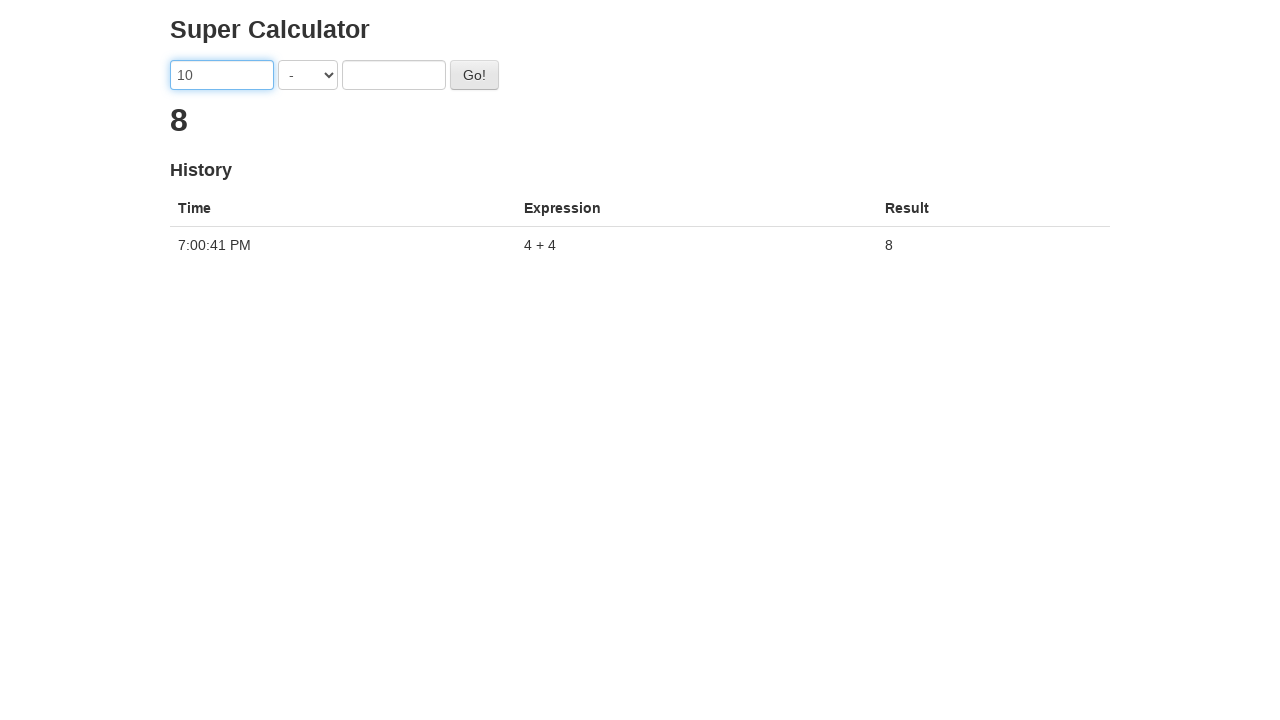

Cleared second input field on xpath=/html/body/div/div/form/input[2]
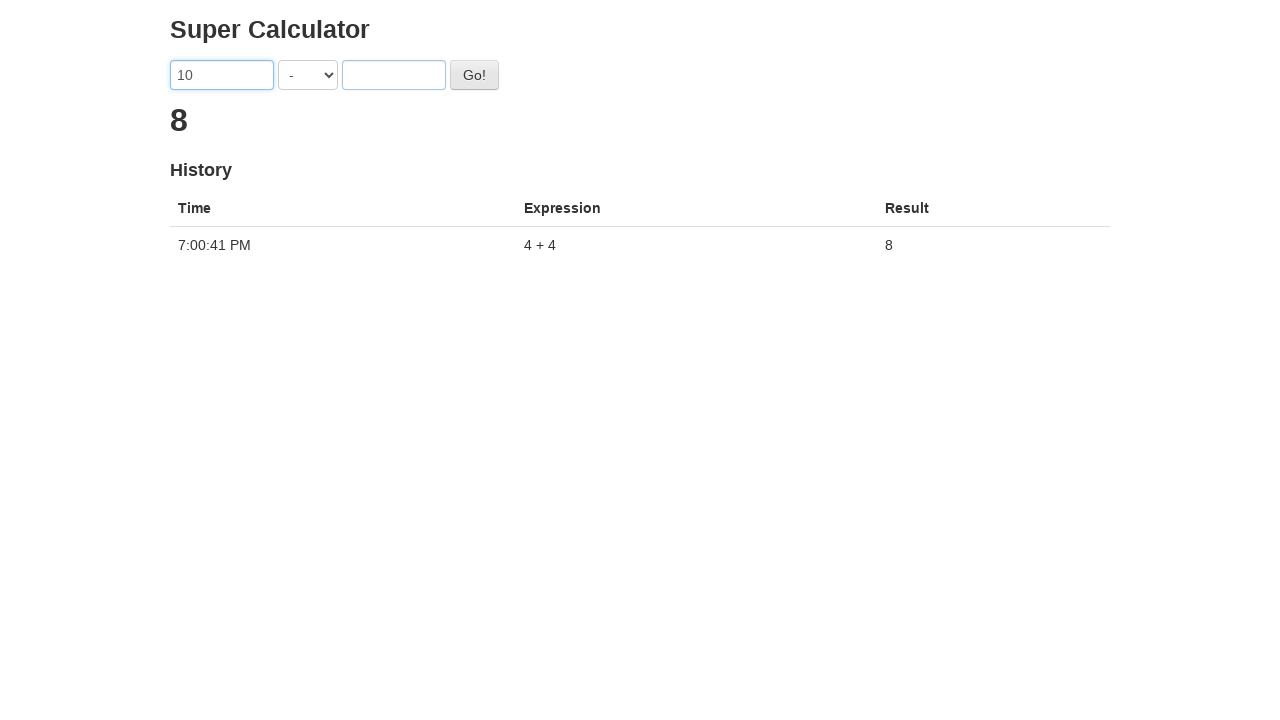

Entered second number '8' in input field on xpath=/html/body/div/div/form/input[2]
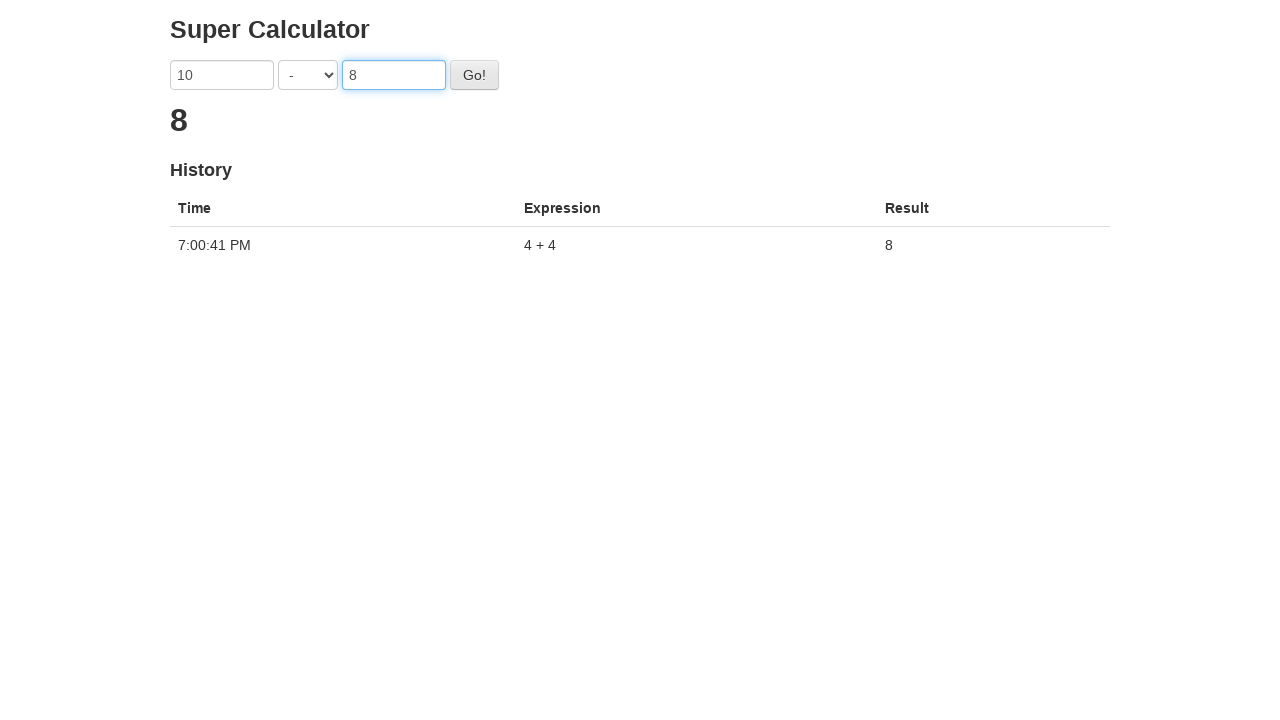

Clicked the 'Go' button to calculate result at (474, 75) on #gobutton
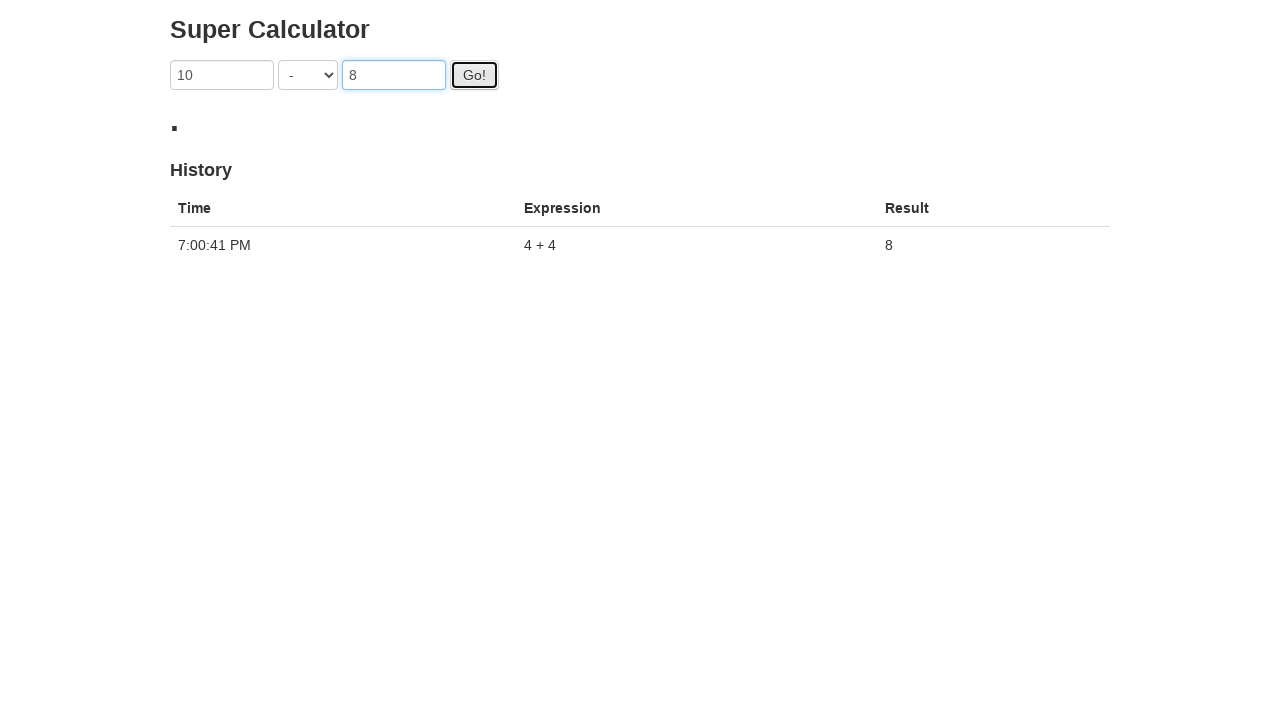

Waited 2000ms for calculation result
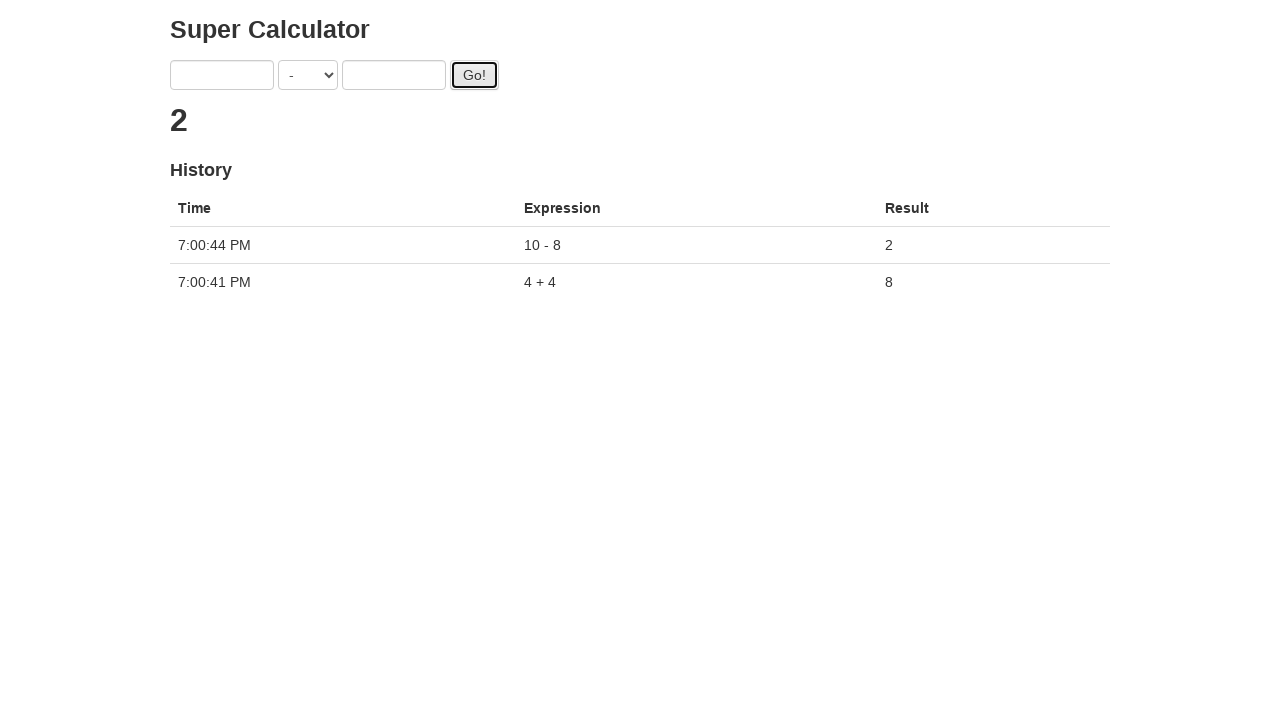

Retrieved output value '2' from result field
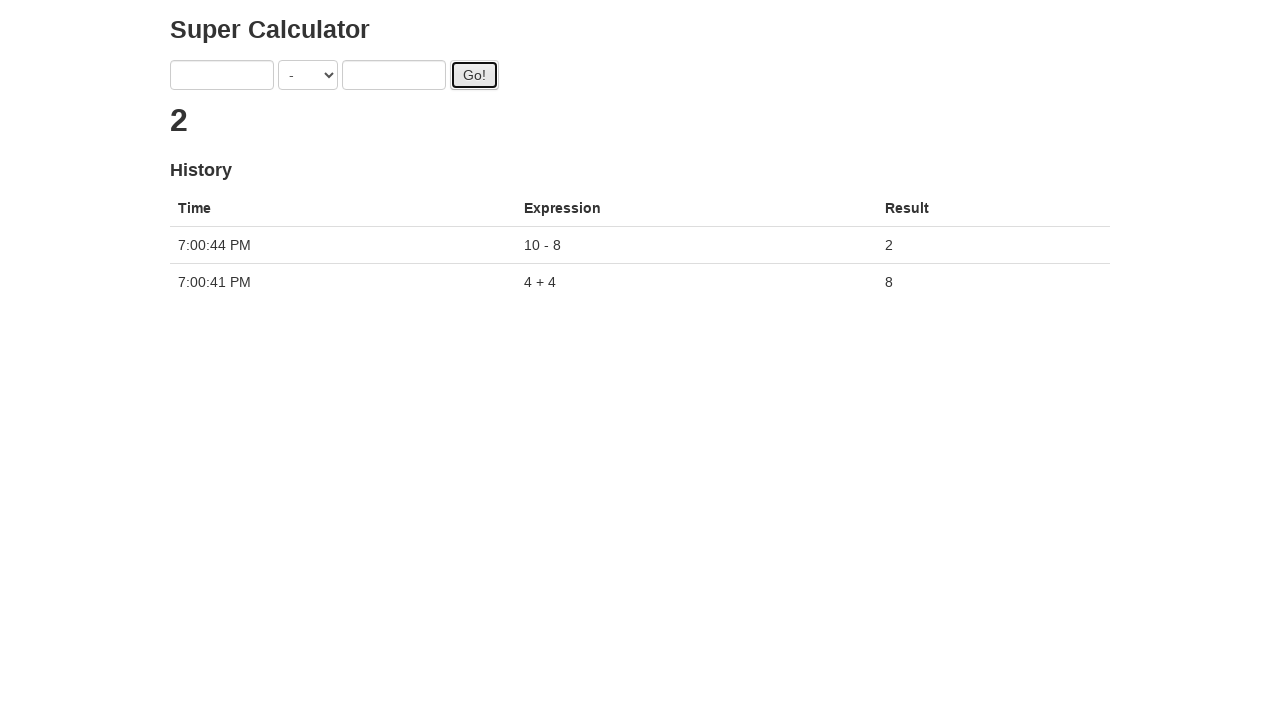

Verified result: 10 - 8 = 2 (expected: 2)
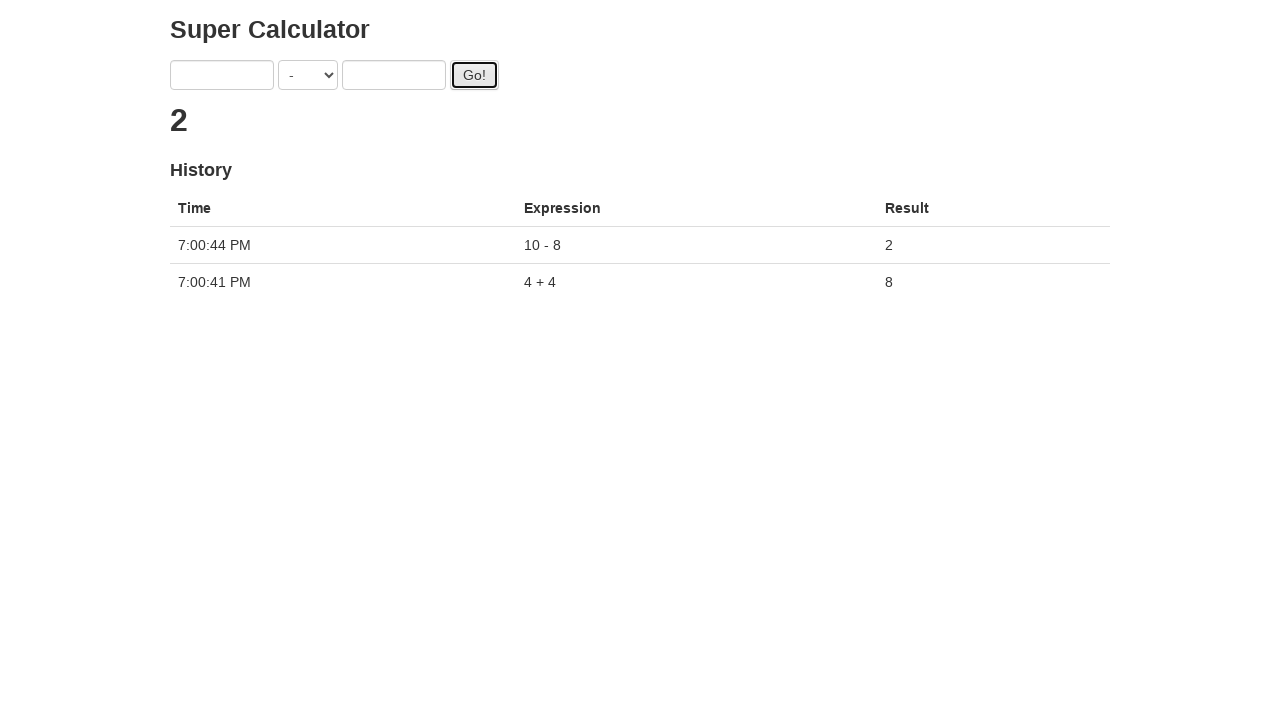

Cleared first input field on xpath=/html/body/div/div/form/input[1]
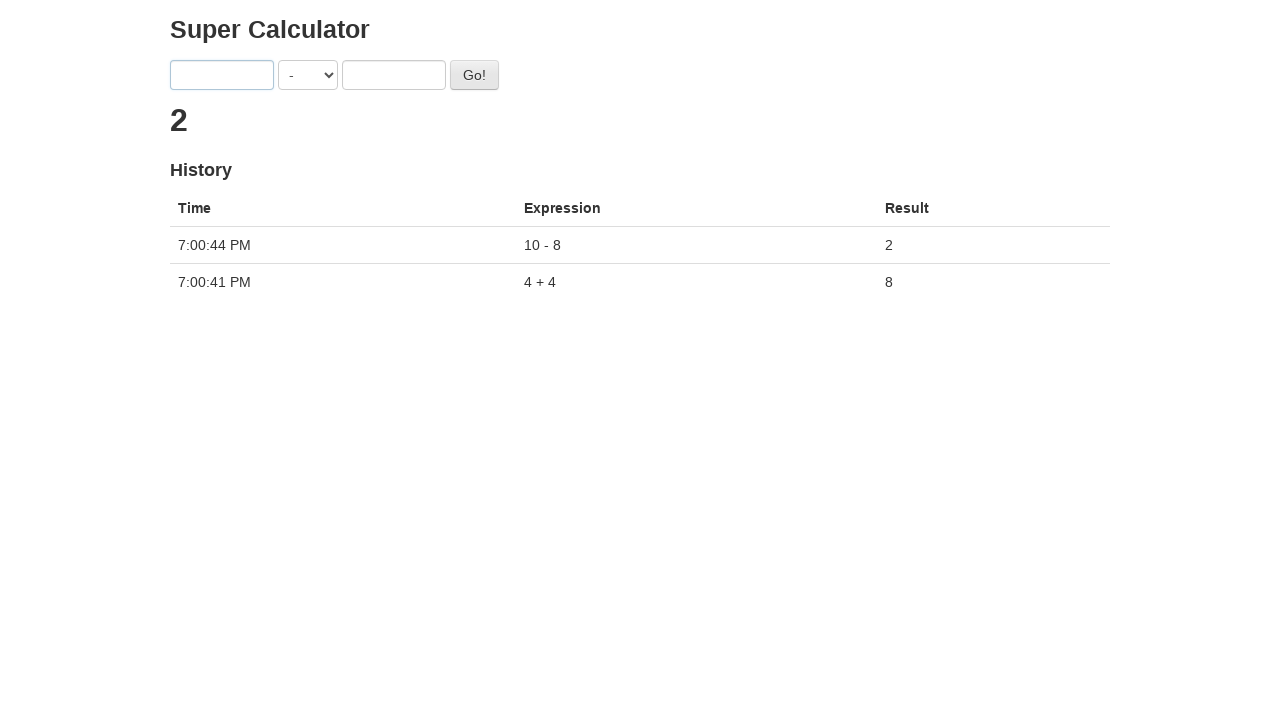

Entered first number '2' in input field on xpath=/html/body/div/div/form/input[1]
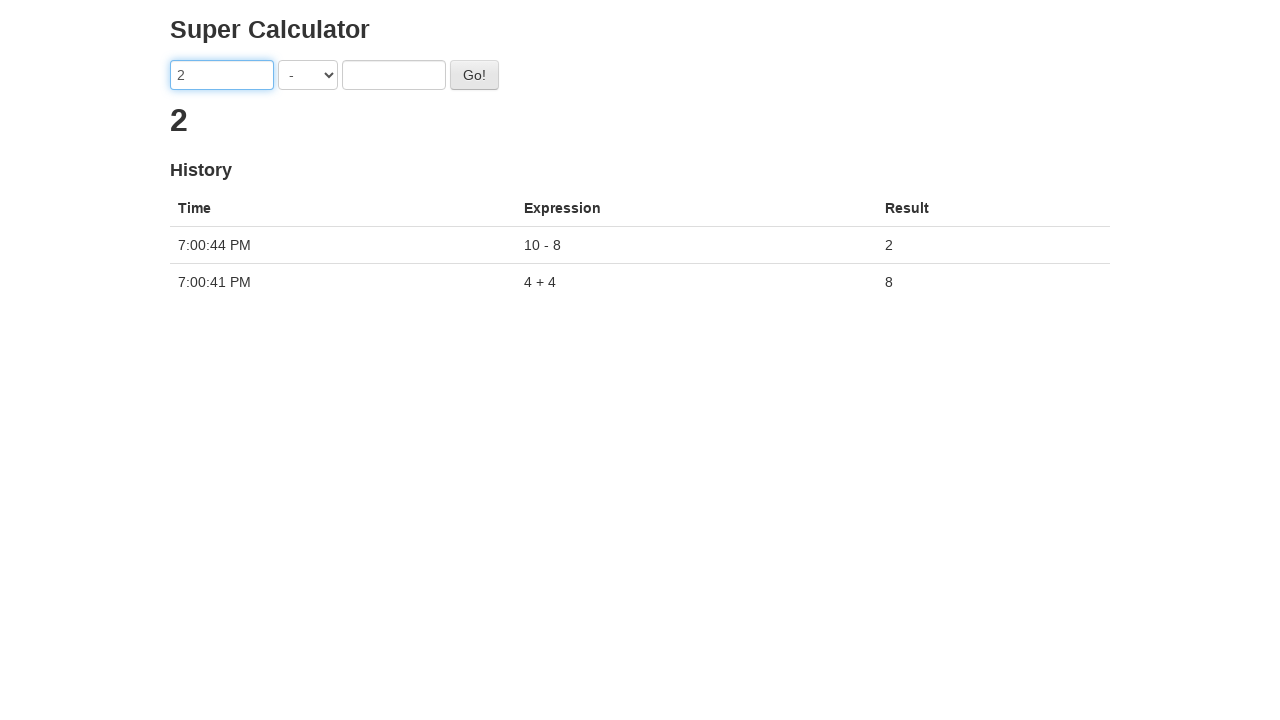

Selected operator '*' from dropdown on xpath=/html/body/div/div/form/select
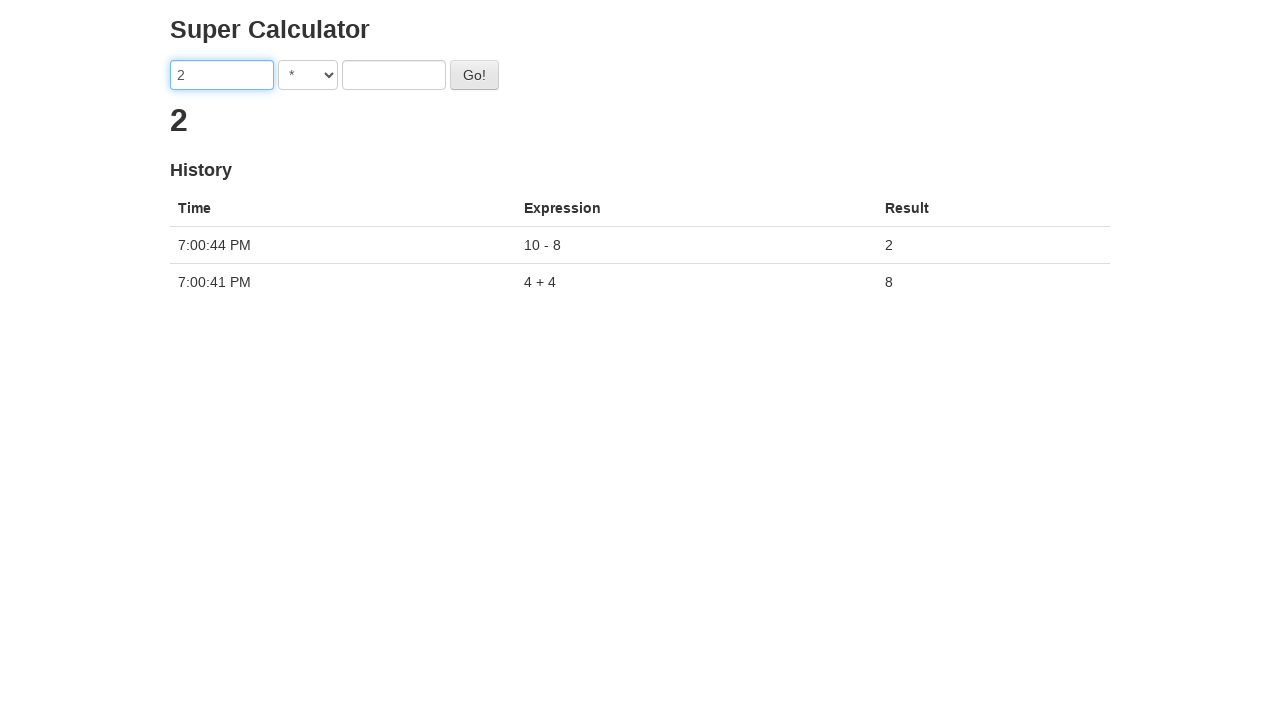

Cleared second input field on xpath=/html/body/div/div/form/input[2]
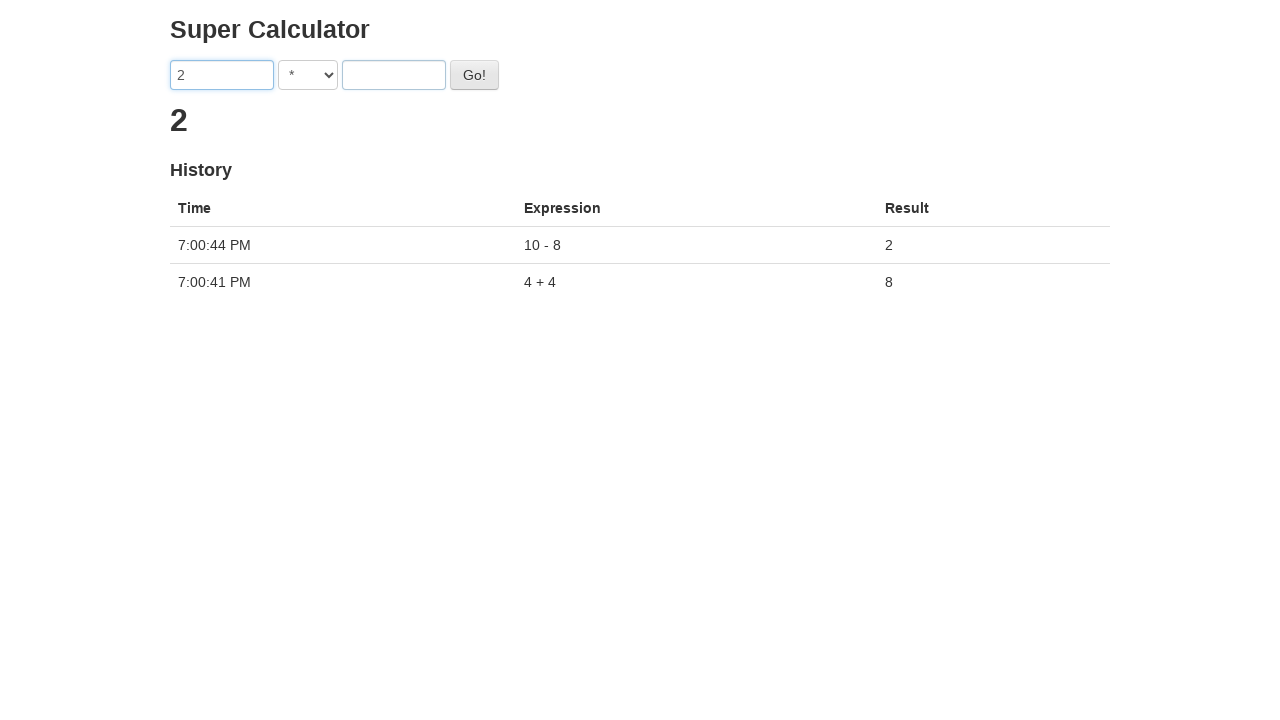

Entered second number '2' in input field on xpath=/html/body/div/div/form/input[2]
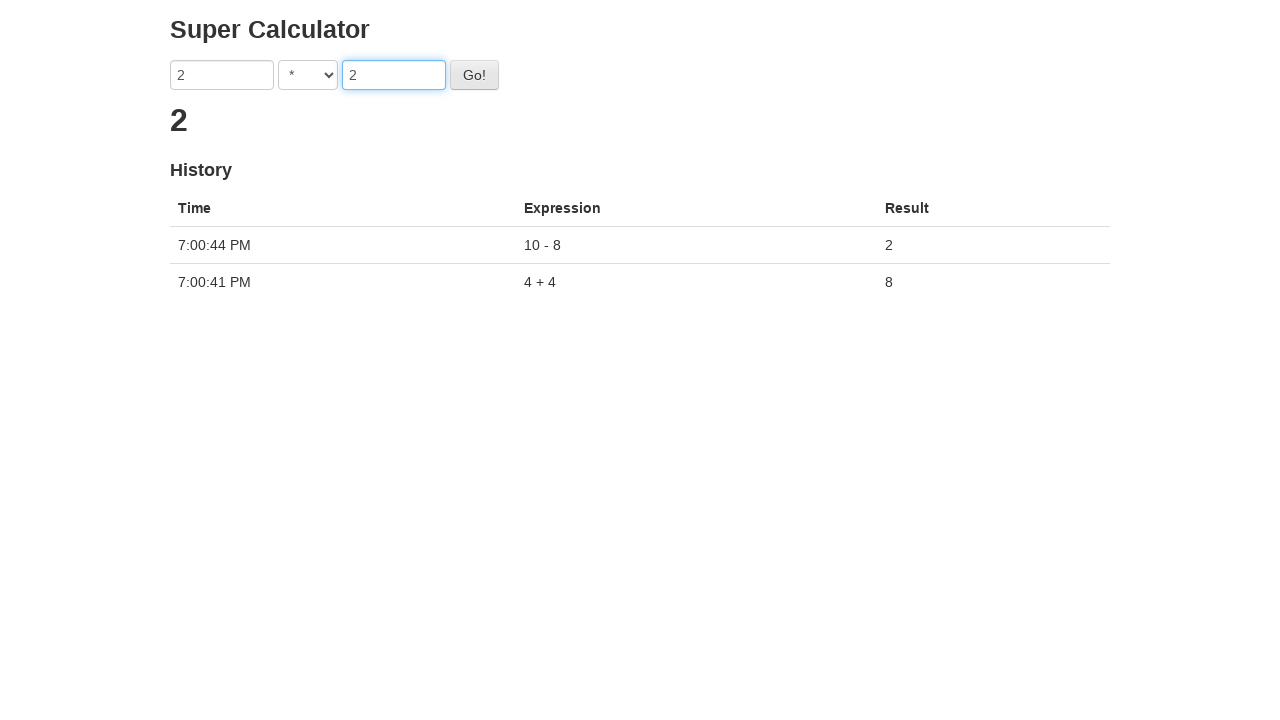

Clicked the 'Go' button to calculate result at (474, 75) on #gobutton
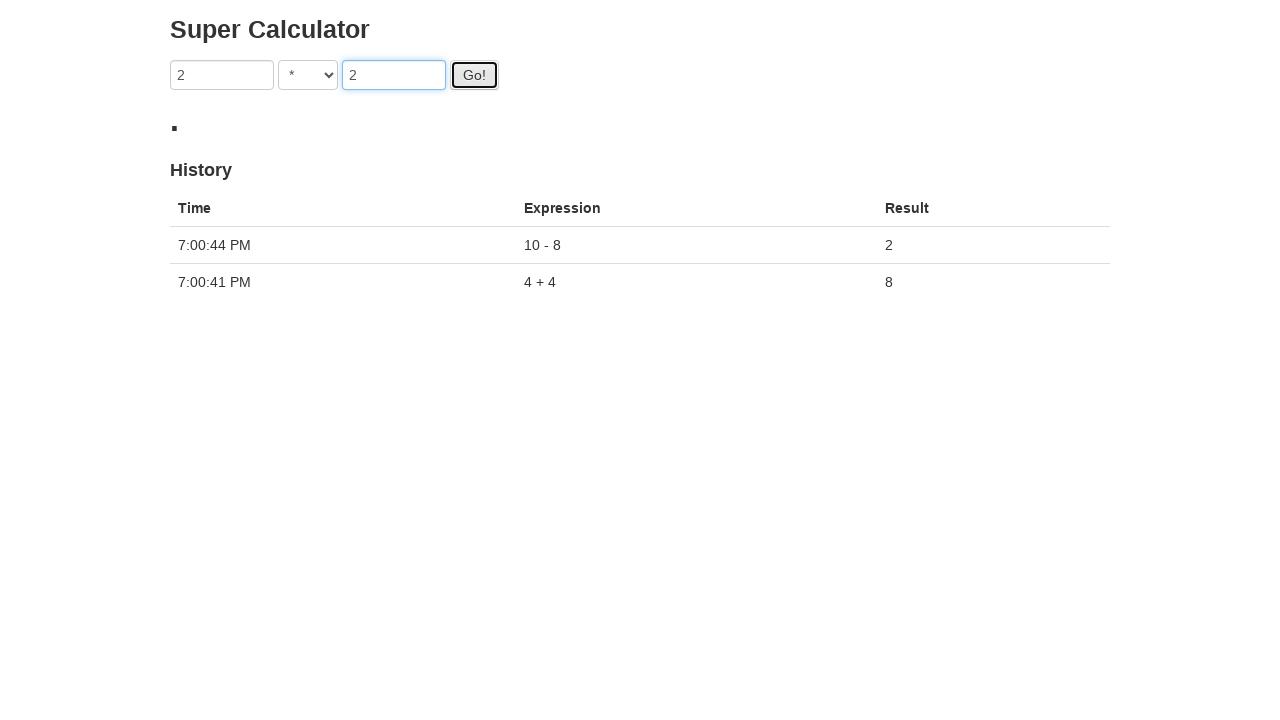

Waited 2000ms for calculation result
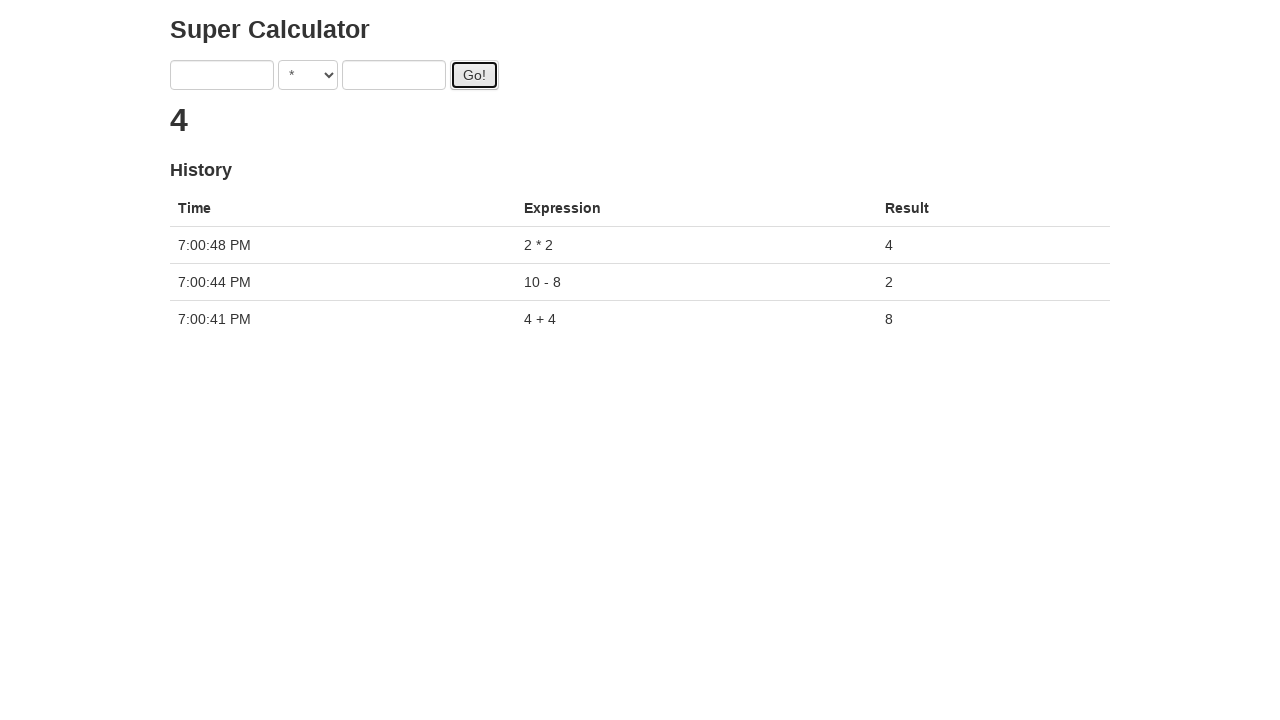

Retrieved output value '4' from result field
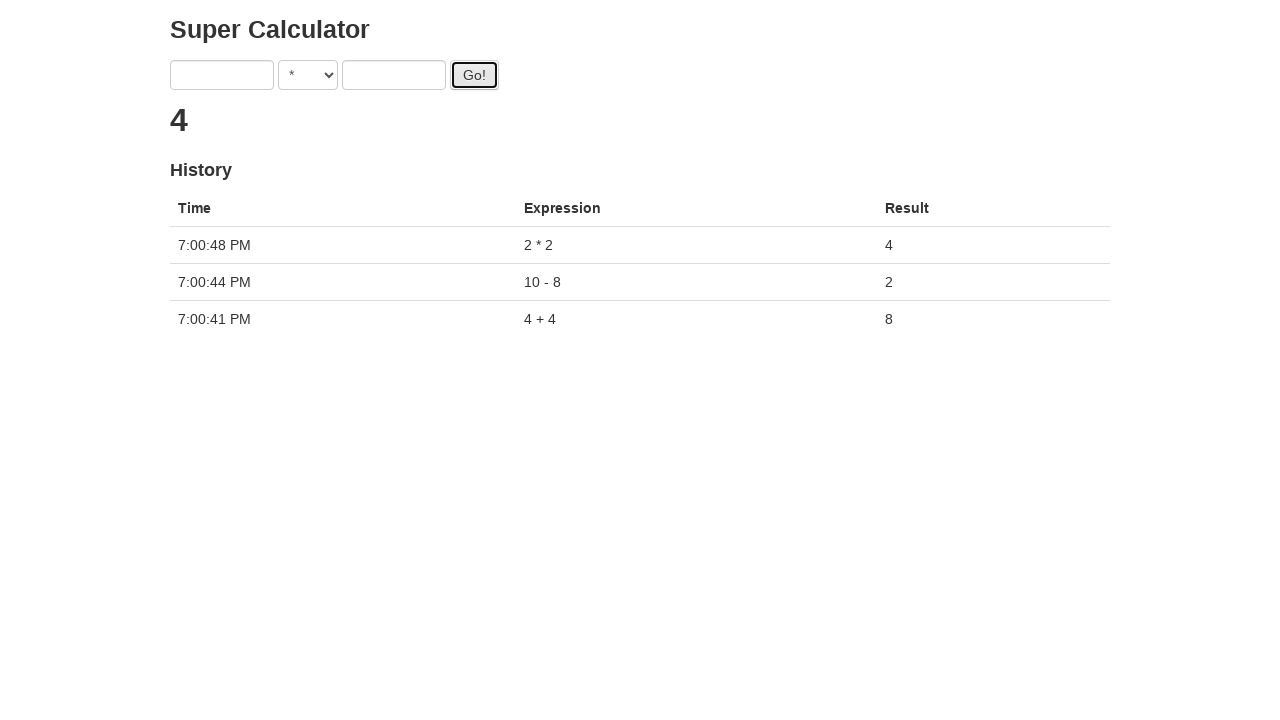

Verified result: 2 * 2 = 4 (expected: 4)
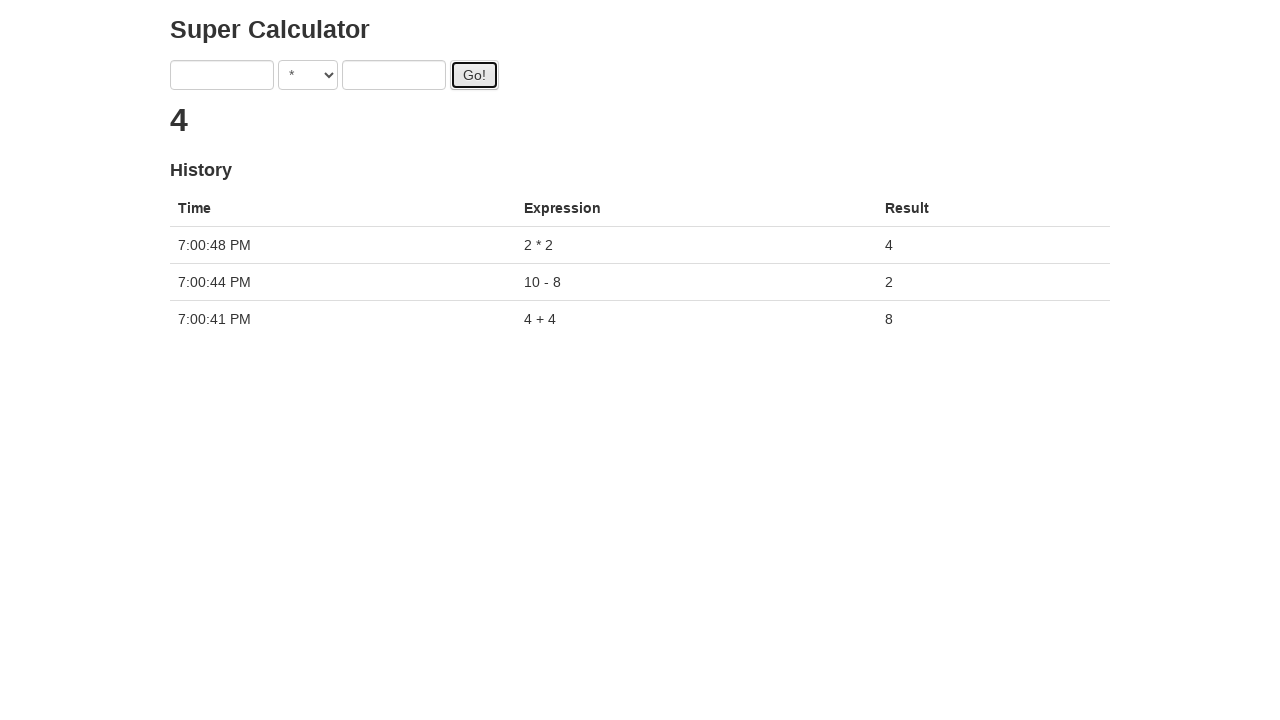

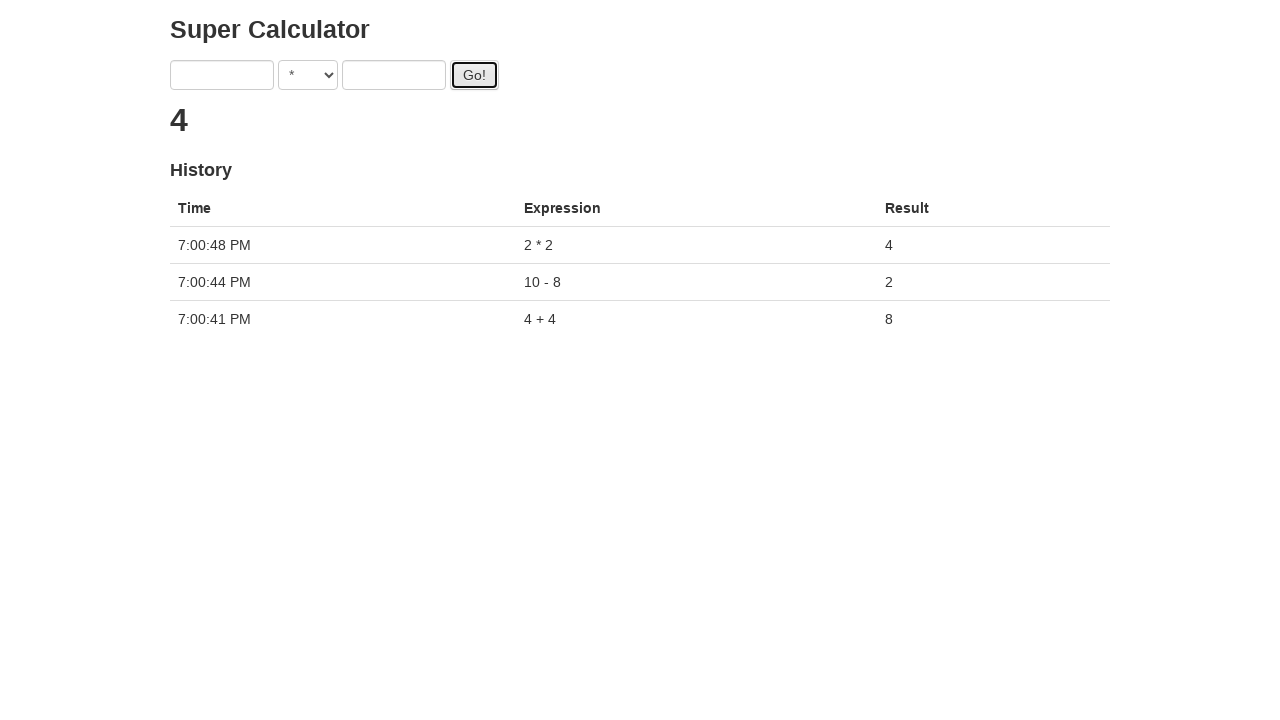